Navigates to the Sauce Labs test page and verifies the page title

Starting URL: http://saucelabs.com/test/guinea-pig

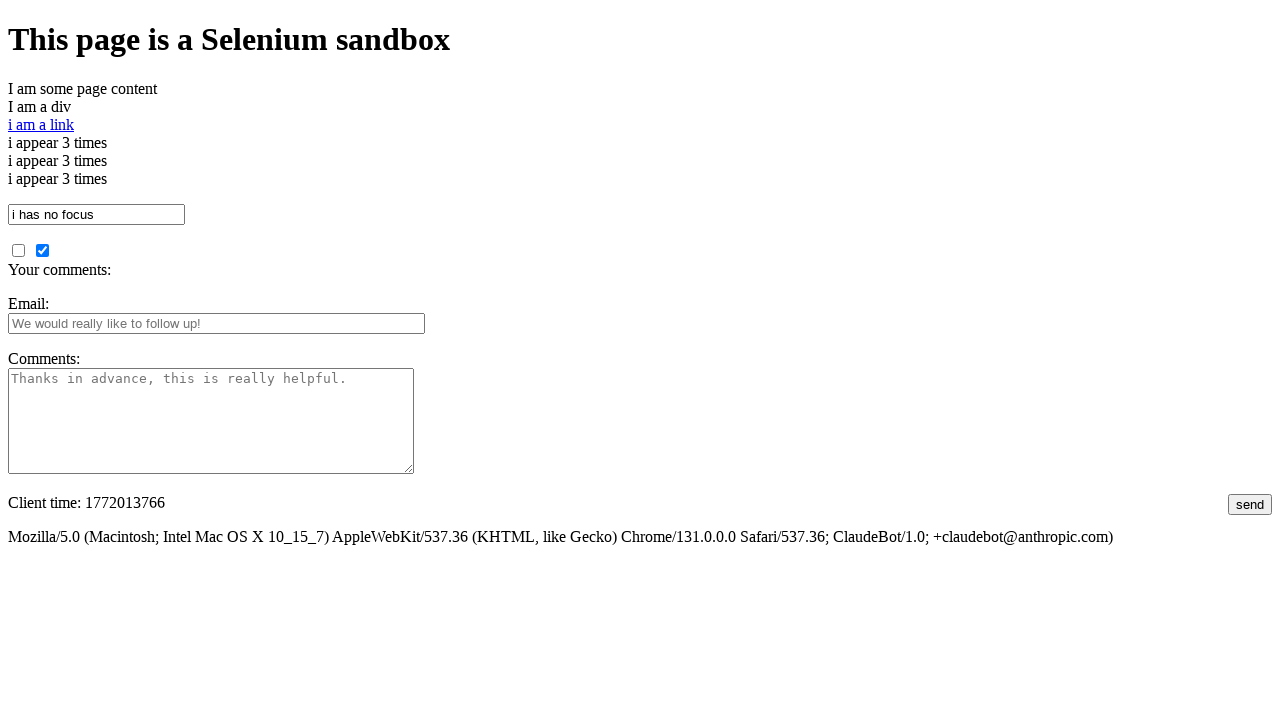

Navigated to Sauce Labs test page
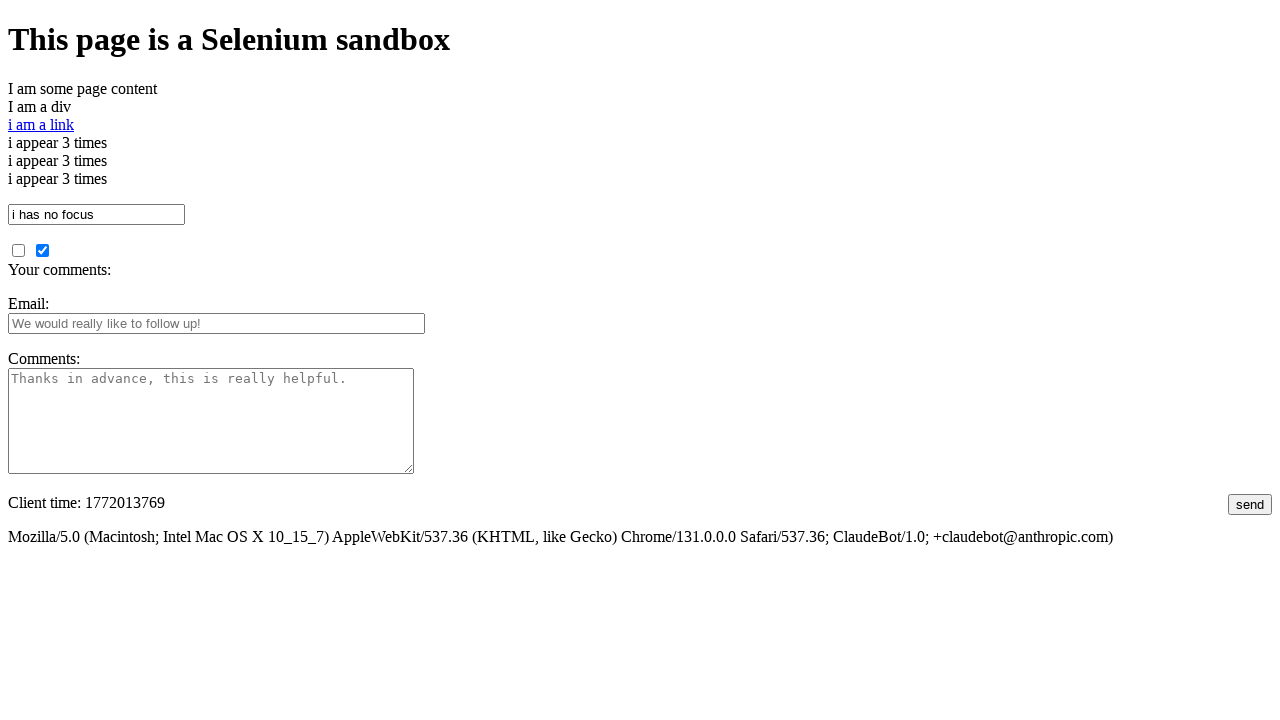

Verified page title contains 'I am a page title - Sauce Labs'
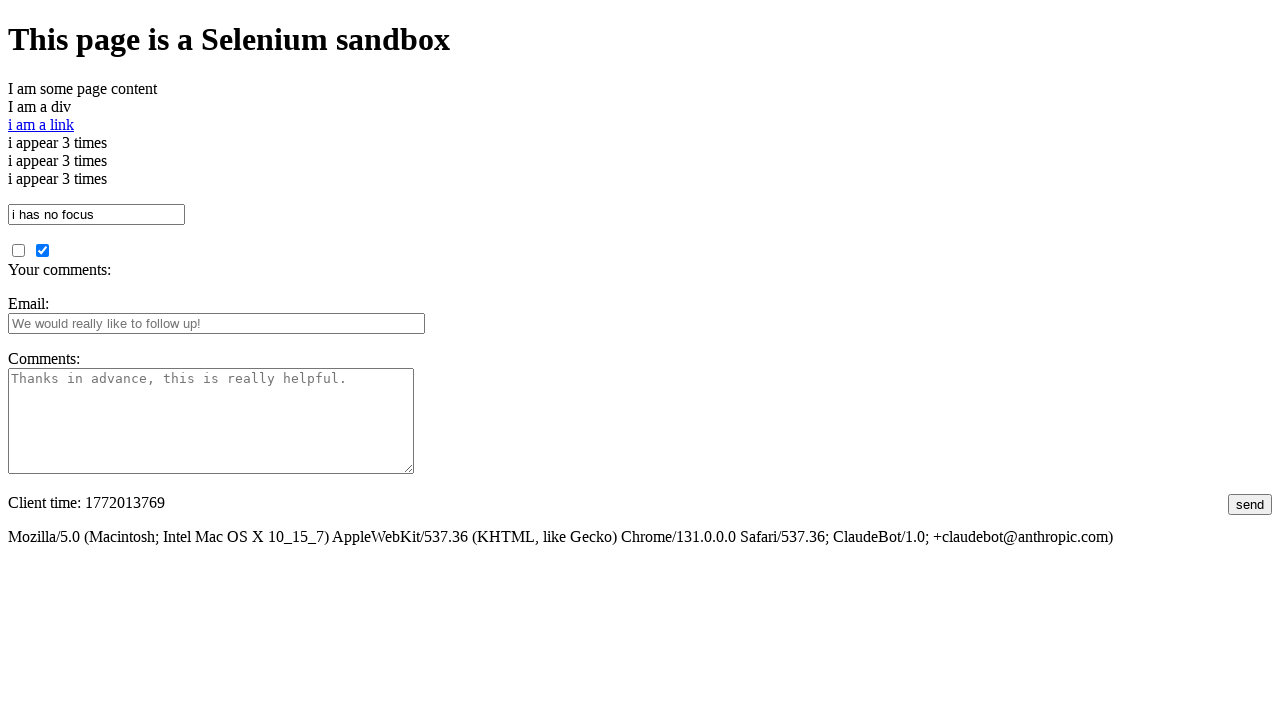

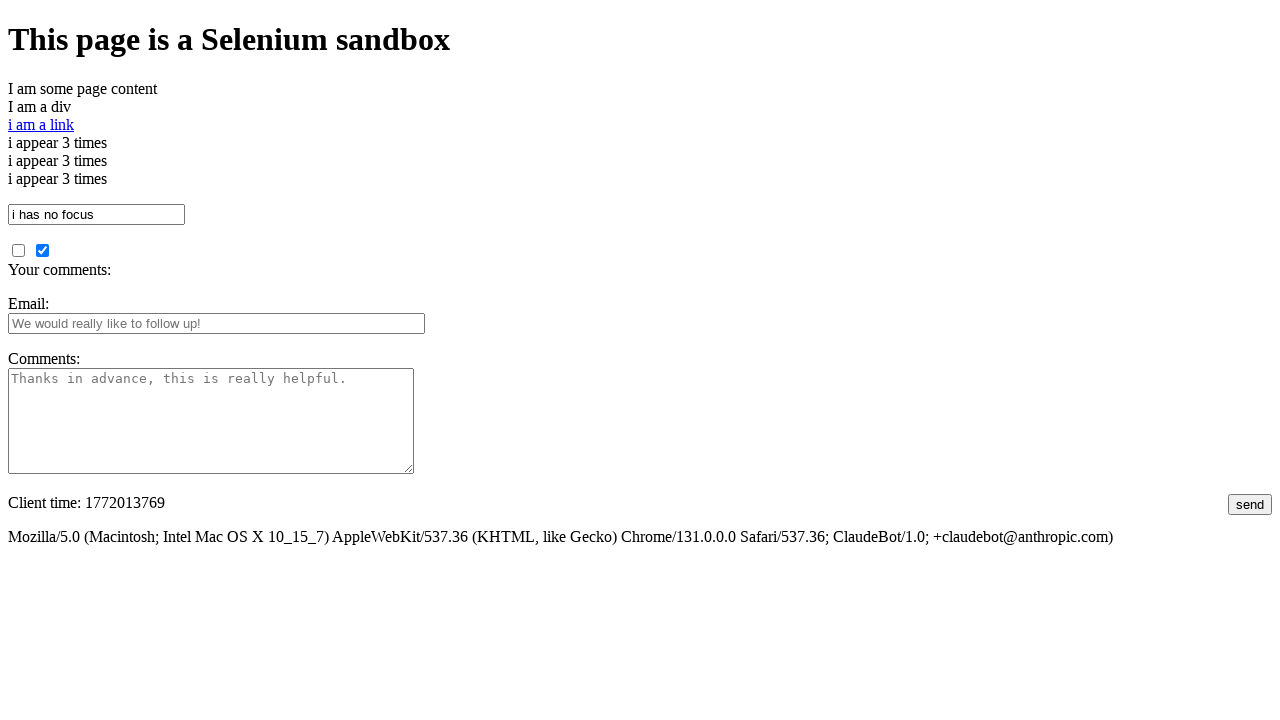